Tests a simple form input by typing a message into an input field, clicking a button to display it, and verifying the message appears correctly.

Starting URL: https://lambdatest.com/selenium-playground/simple-form-demo

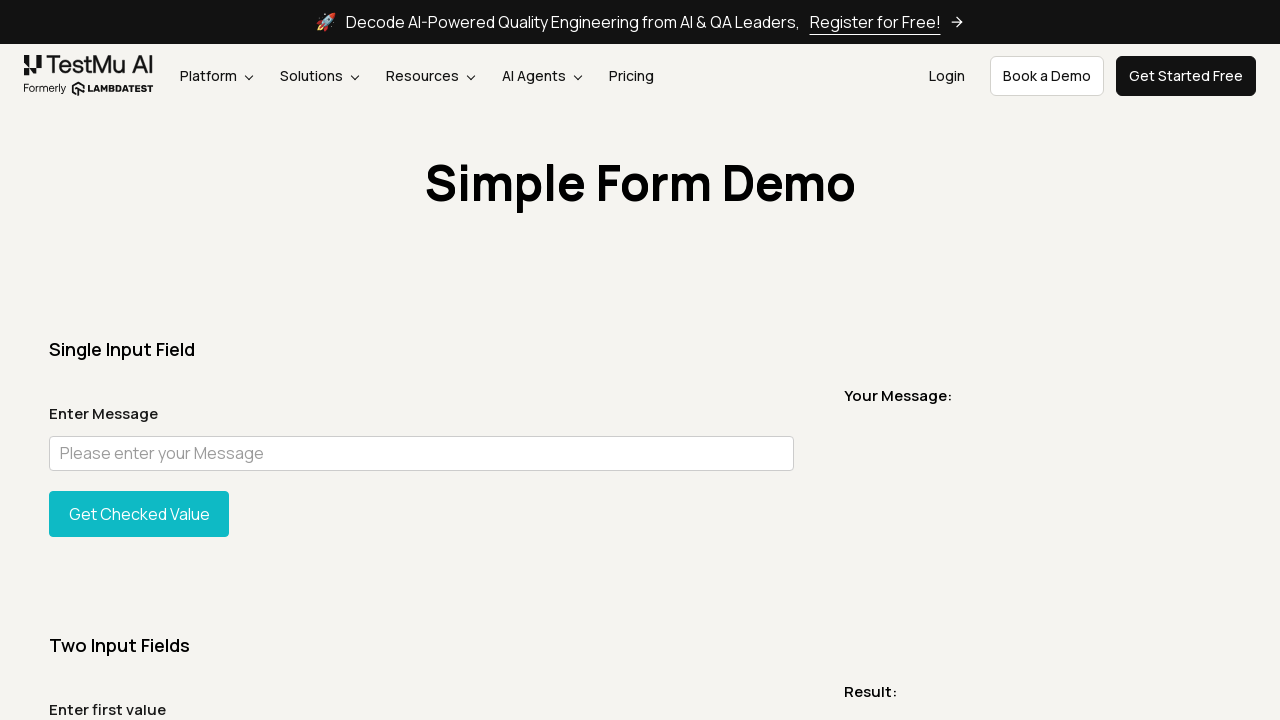

Typed message into input field: 'Hare Krishna! This is our super duper awesome Journey!' on internal:attr=[placeholder="Please enter your Message"i]
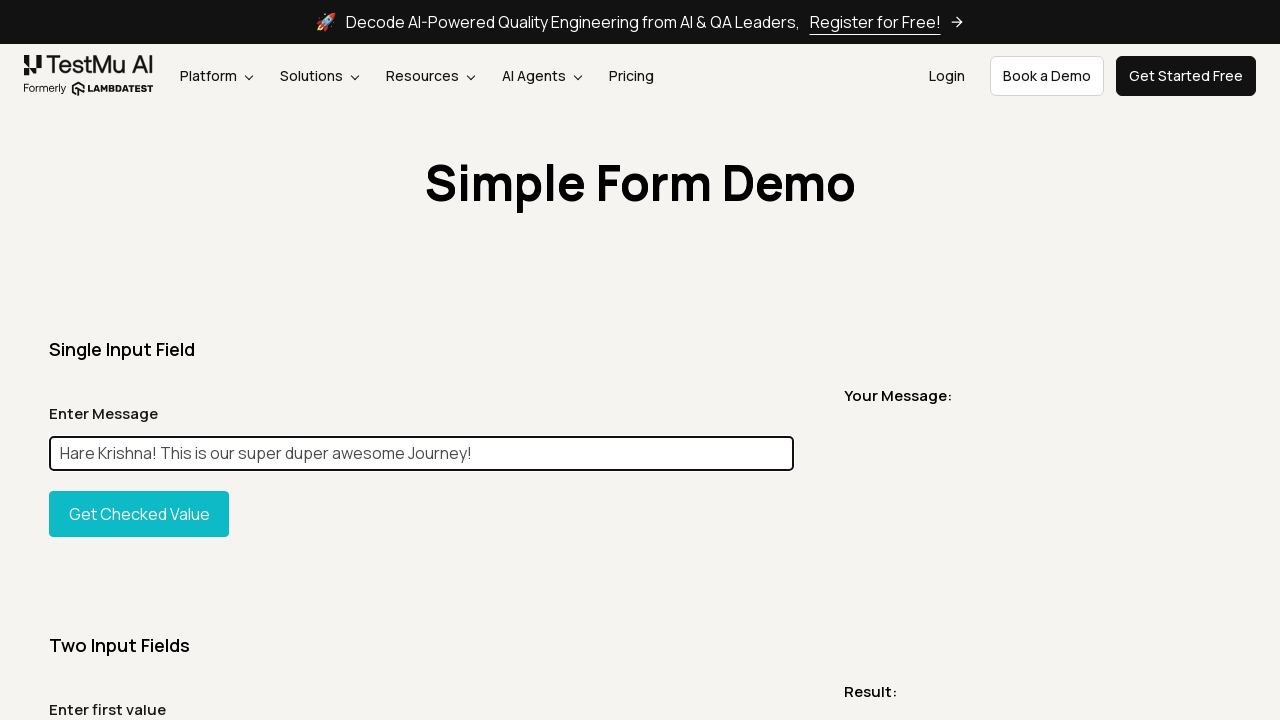

Clicked Show Input button at (139, 514) on xpath=//button[@id='showInput']
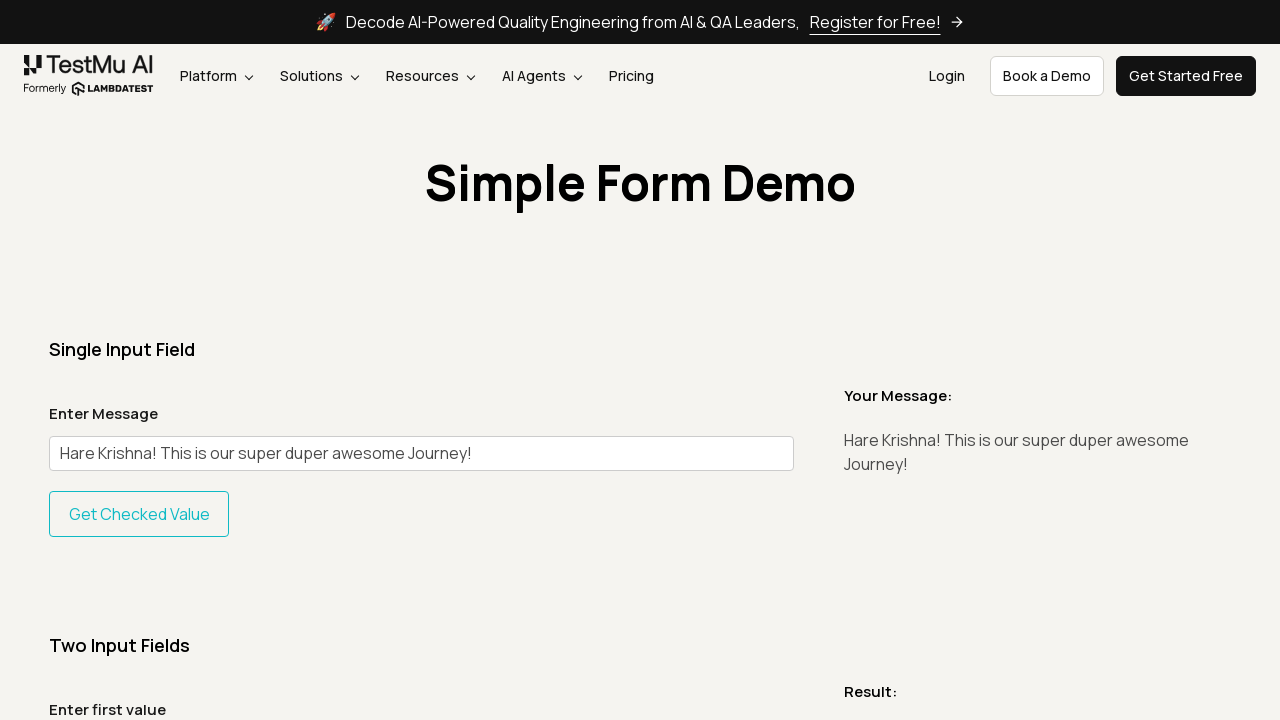

Message element appeared on page
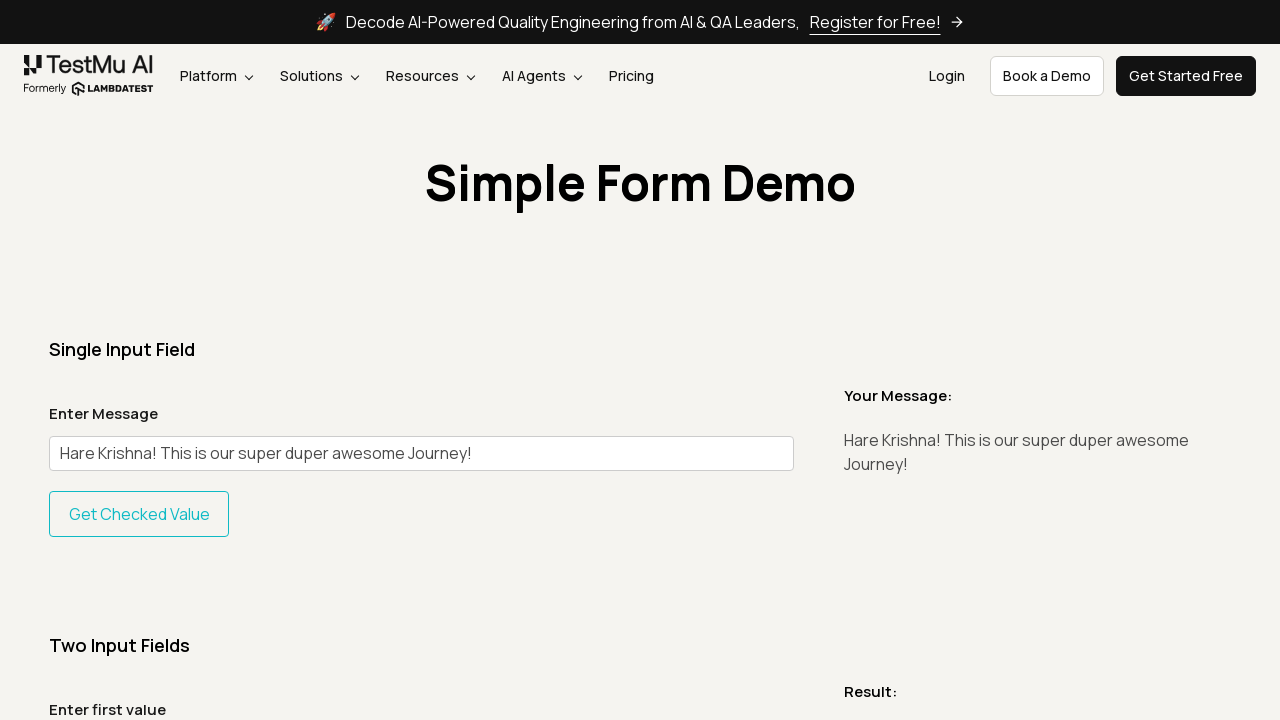

Verified message text matches expected value
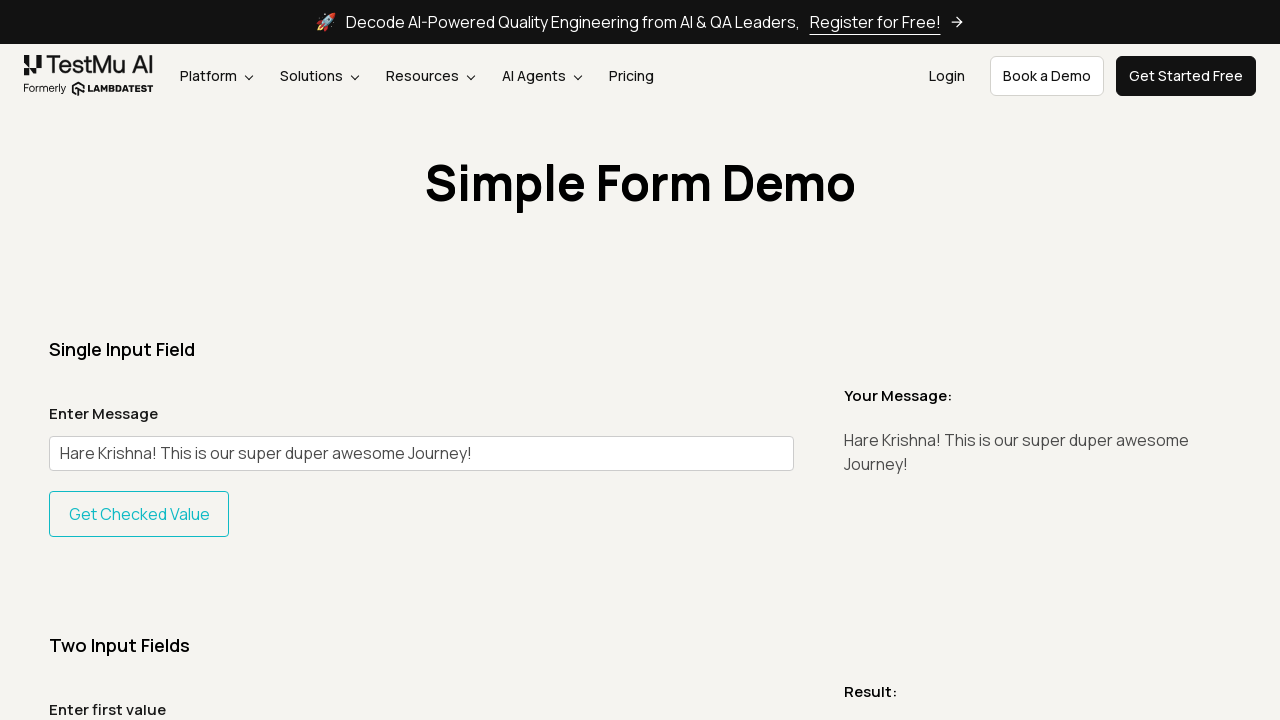

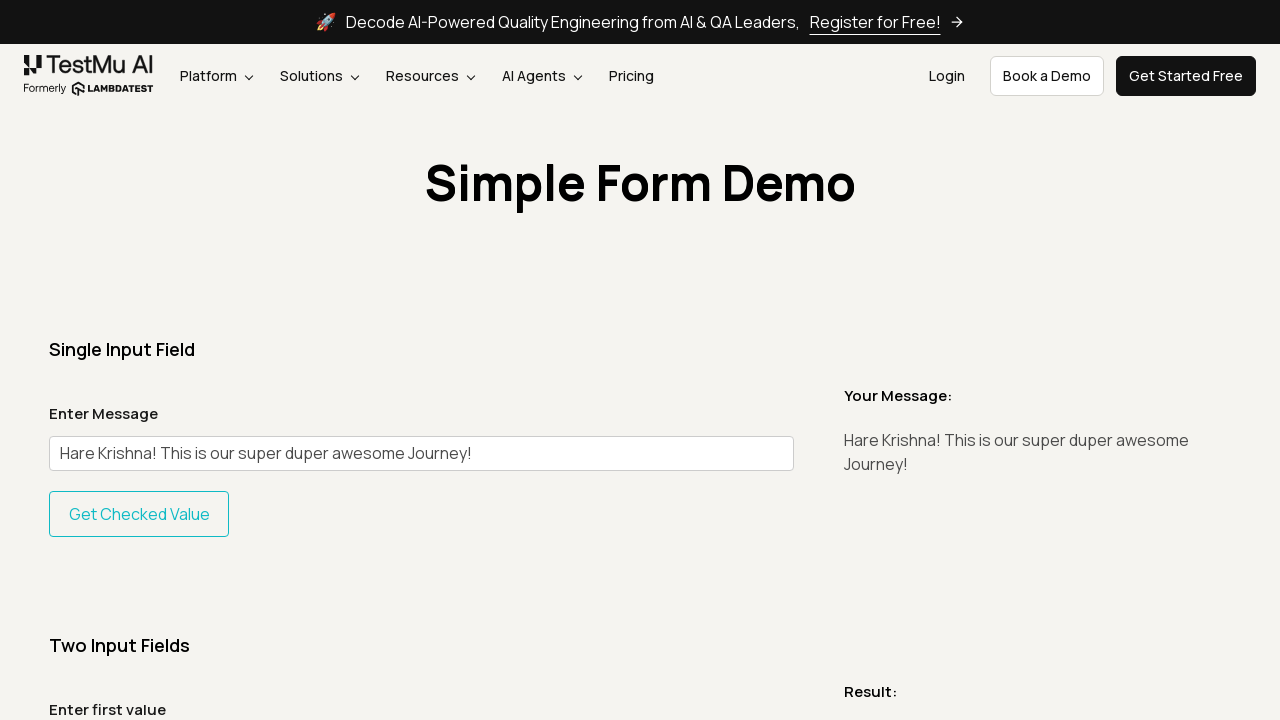